Tests a registration form by filling in first name, last name, and email fields in the first block, then submitting and verifying the success message.

Starting URL: http://suninjuly.github.io/registration1.html

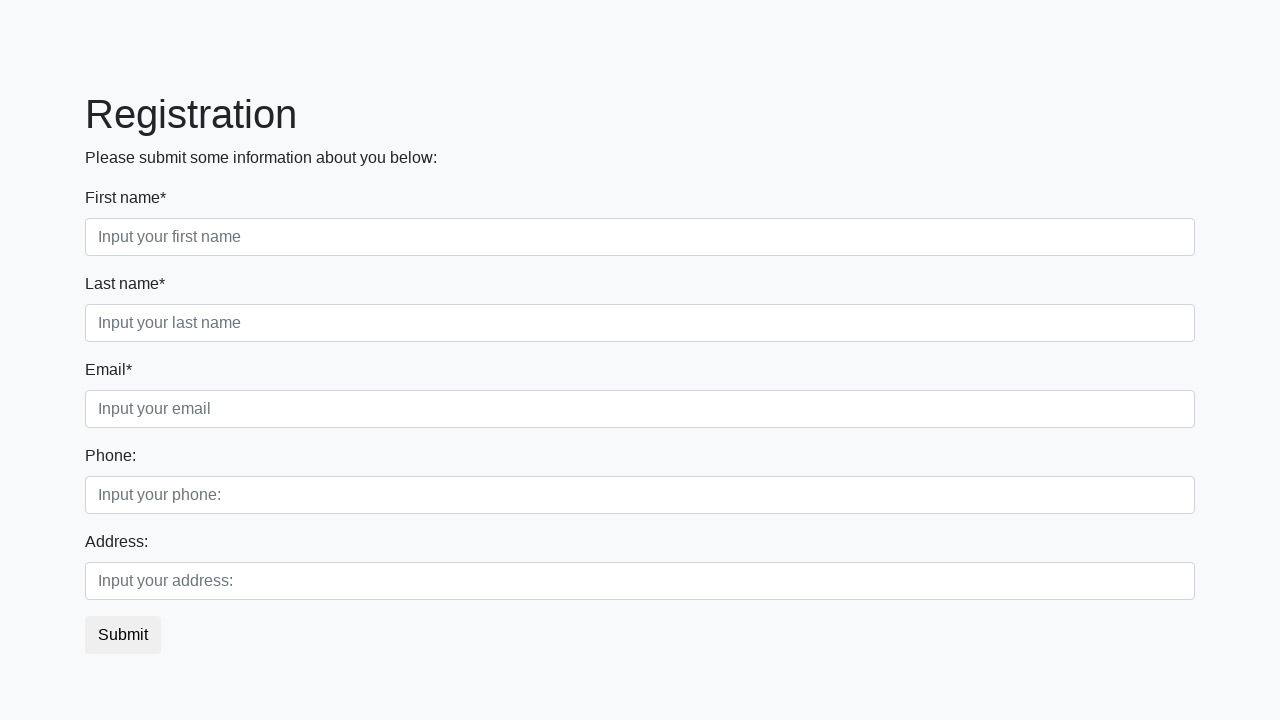

Navigated to registration form page
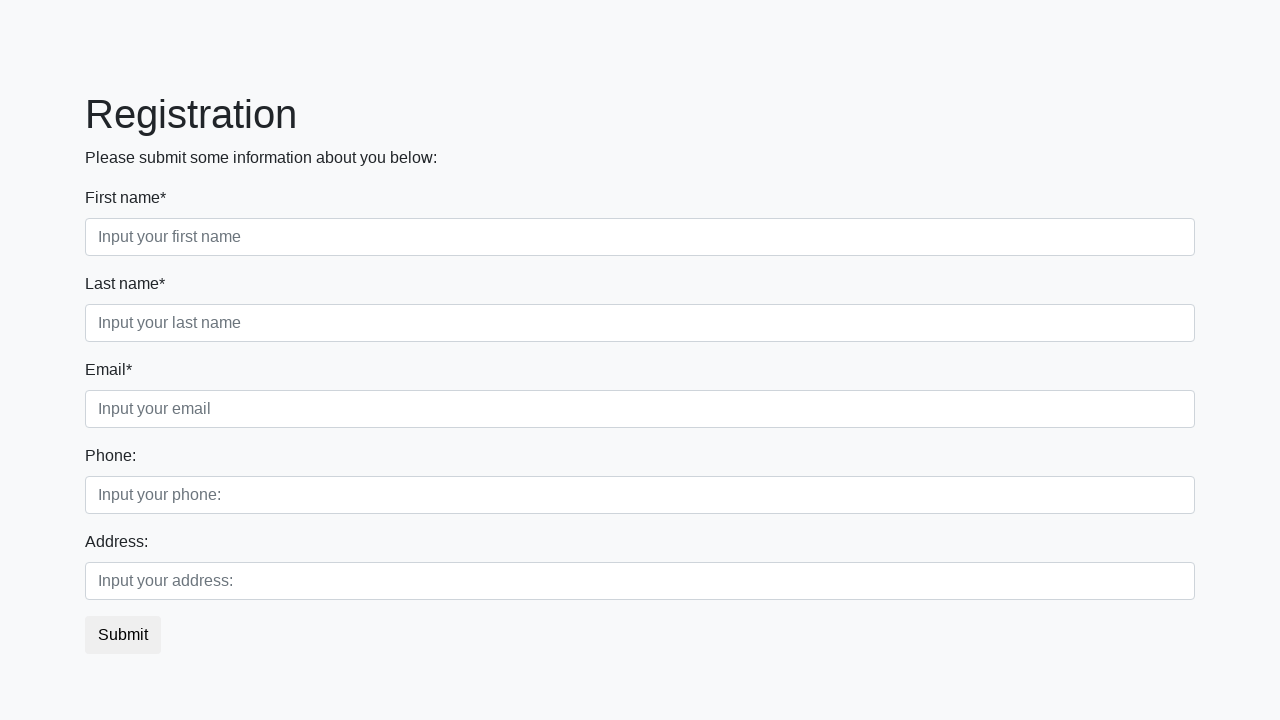

Filled first name field with 'Ivan' on .first_block .first
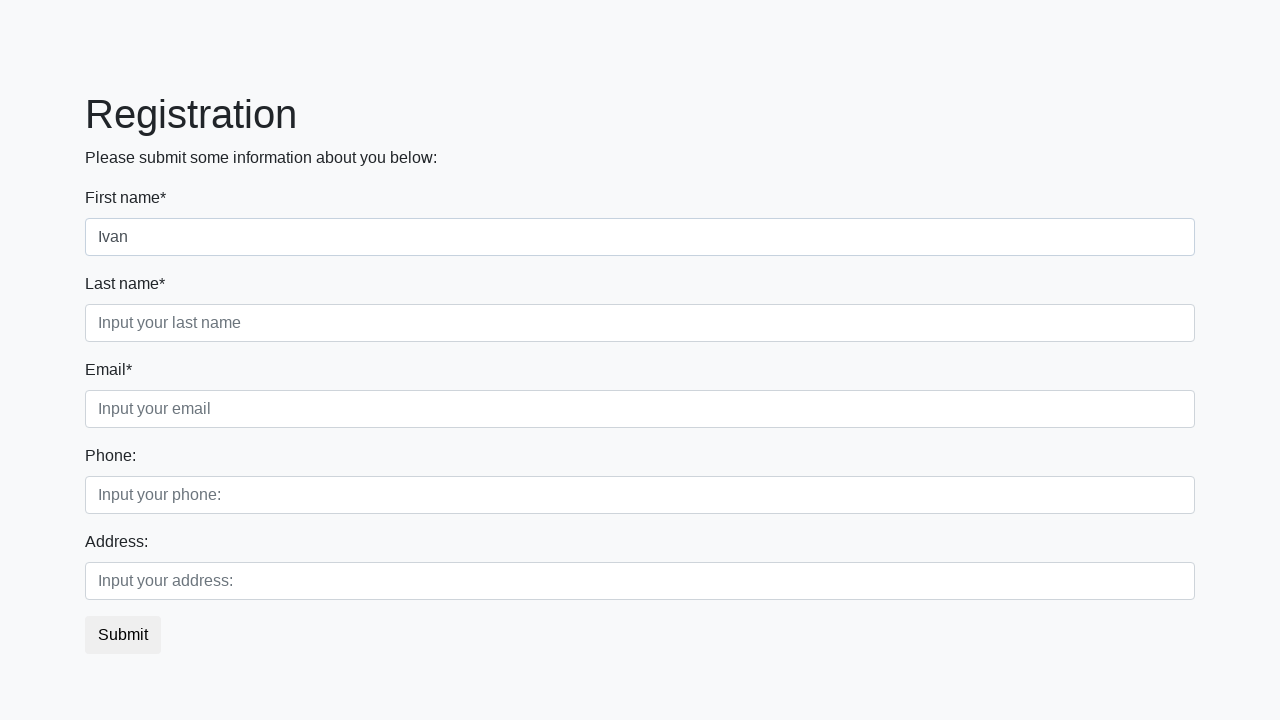

Filled last name field with 'Petrov' on .first_block .second
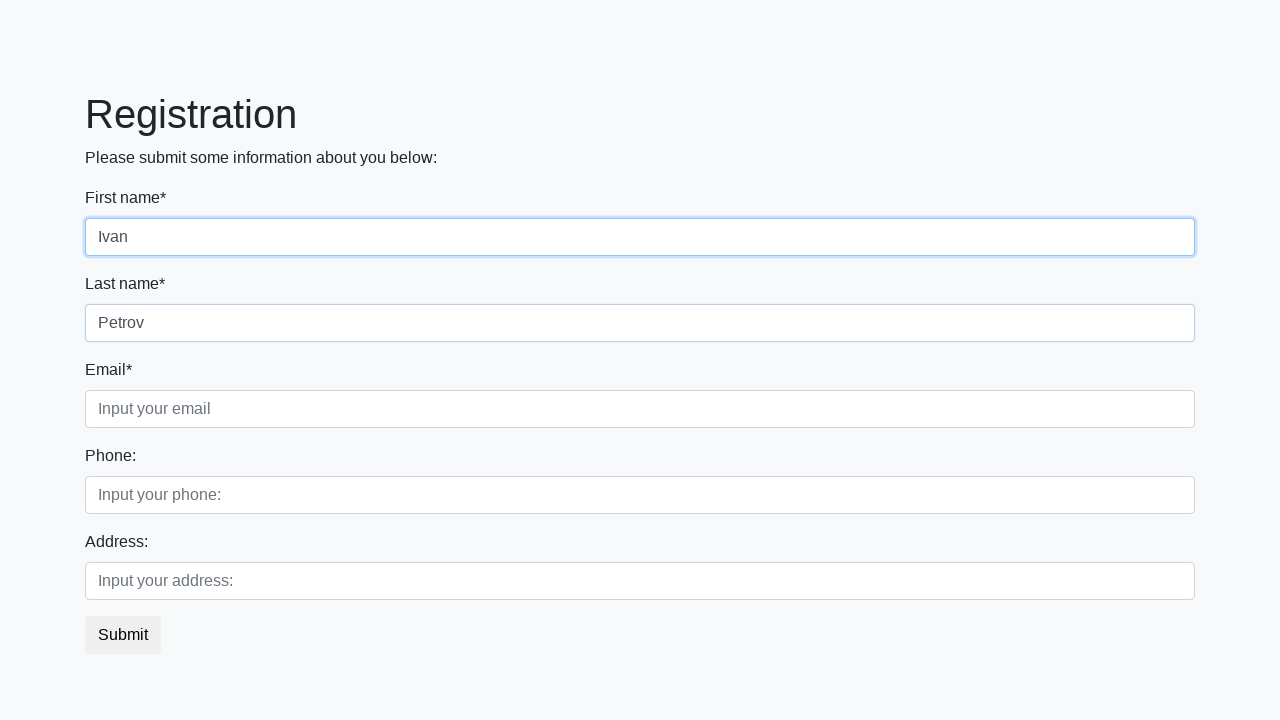

Filled email field with 'ivan.petrov@example.com' on .first_block .third
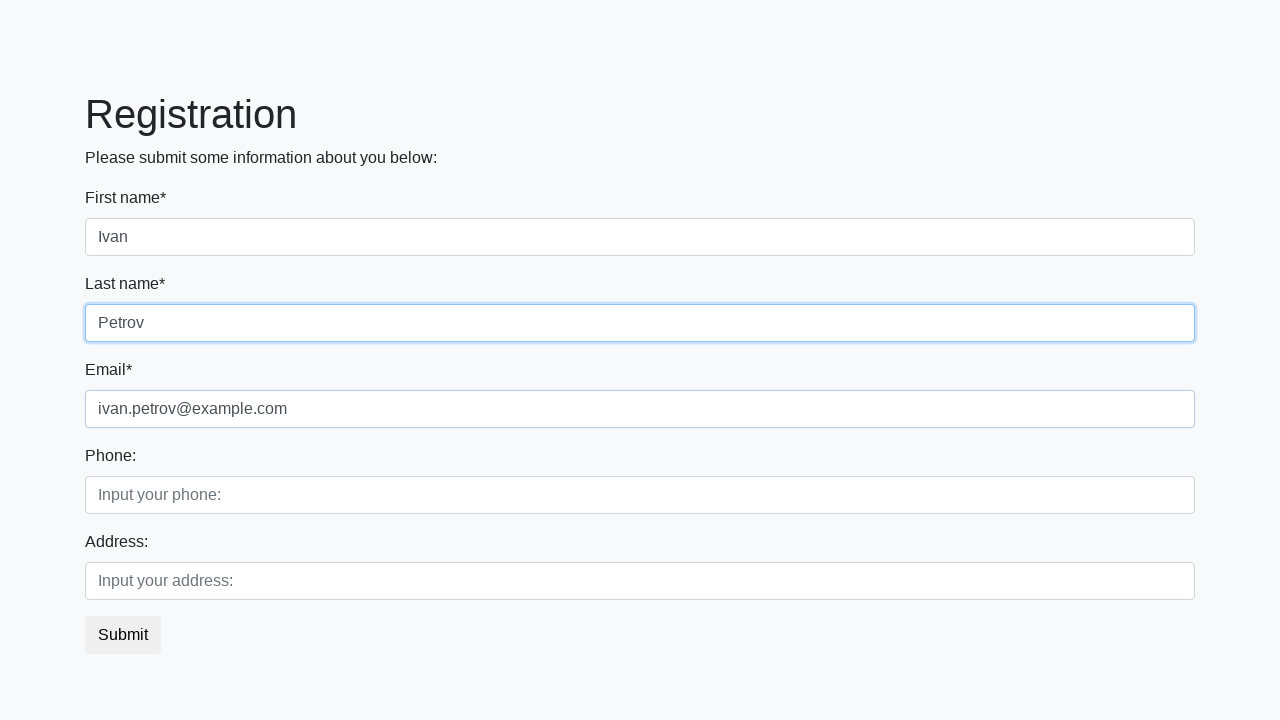

Clicked submit button to register at (123, 635) on button.btn
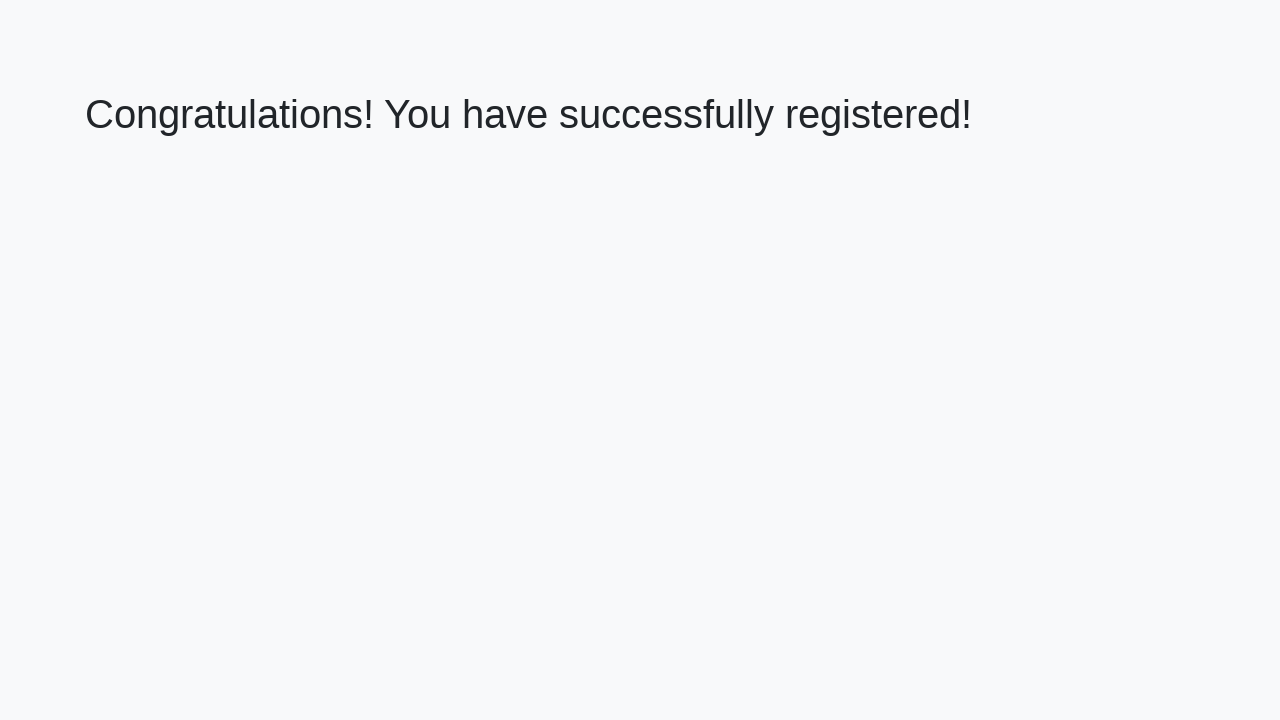

Success message heading loaded
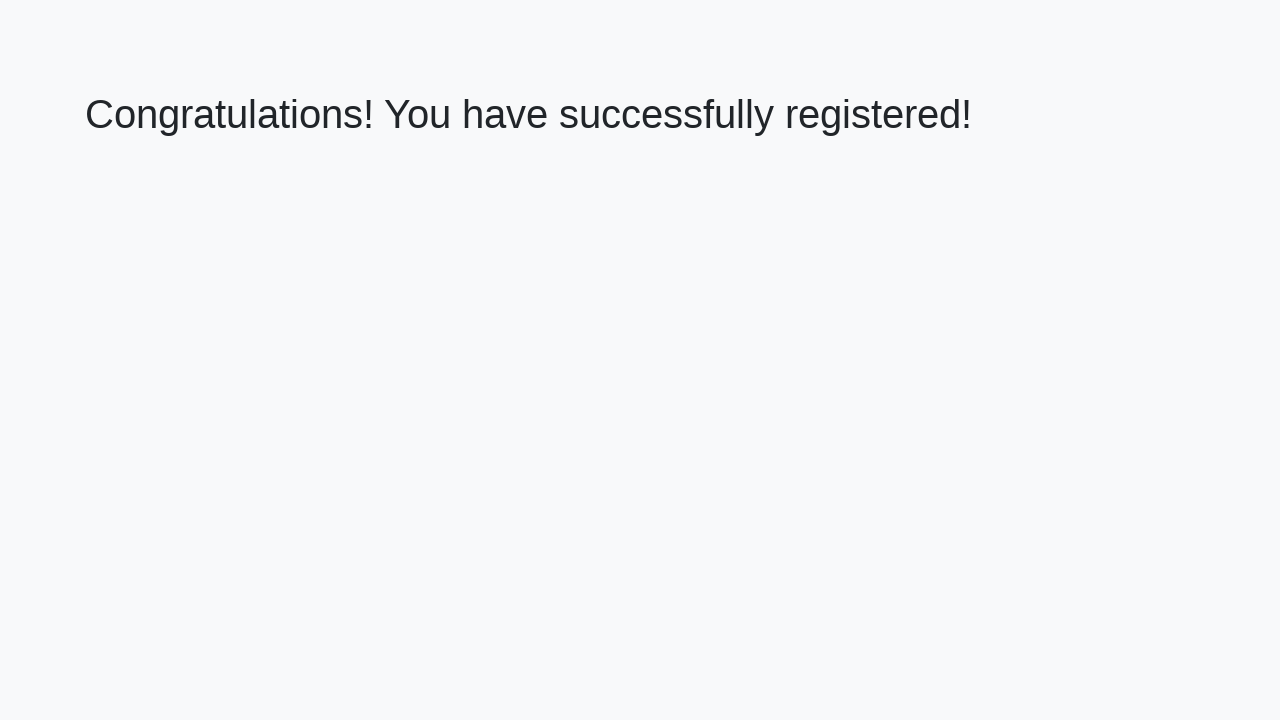

Retrieved success message text
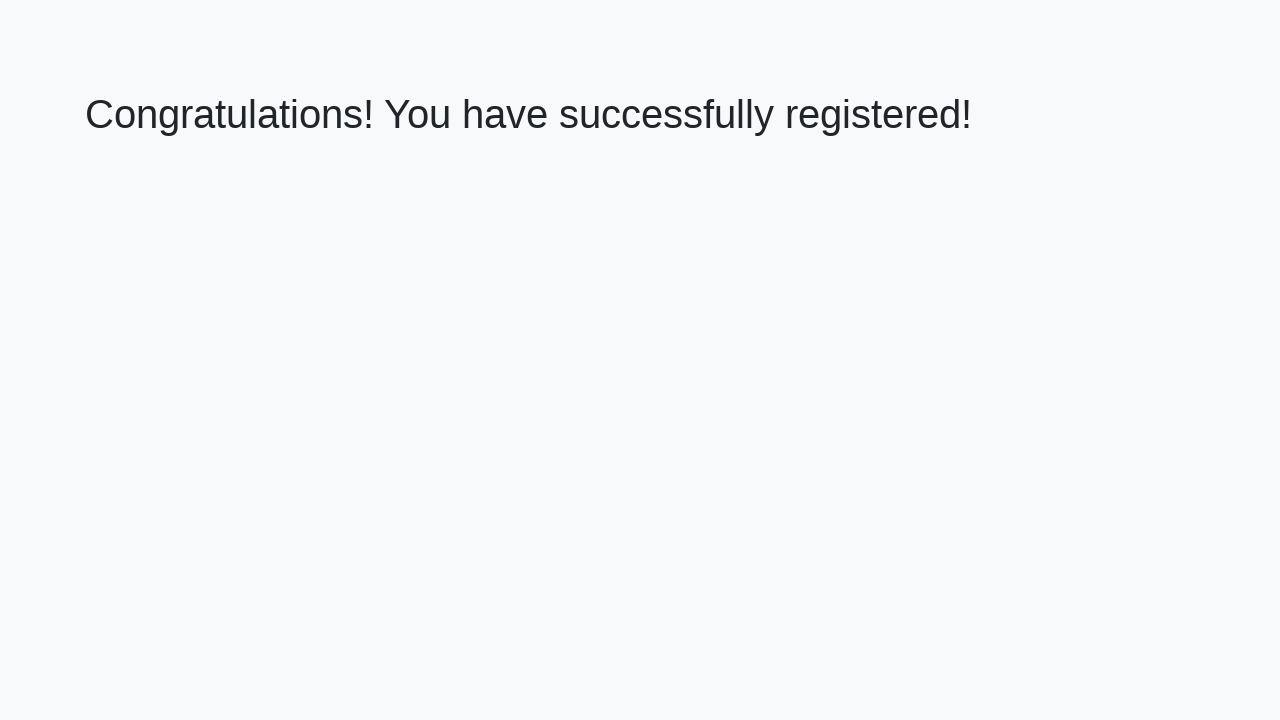

Verified success message is correct
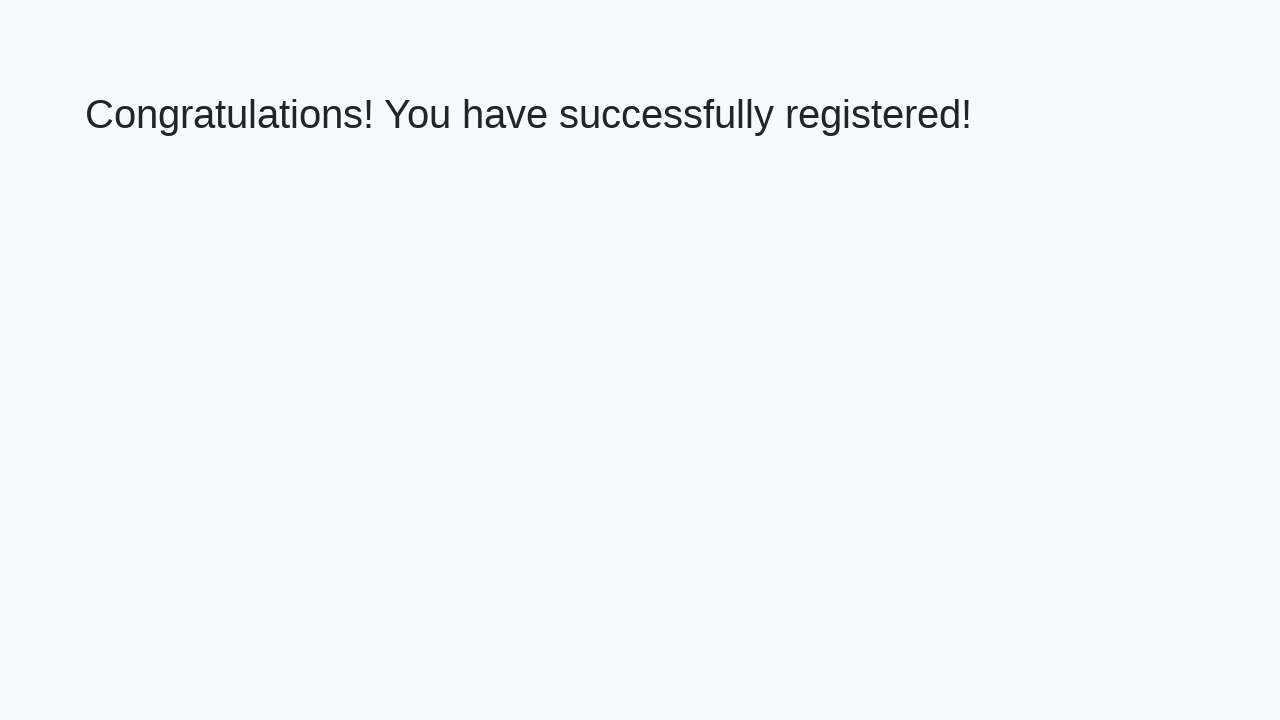

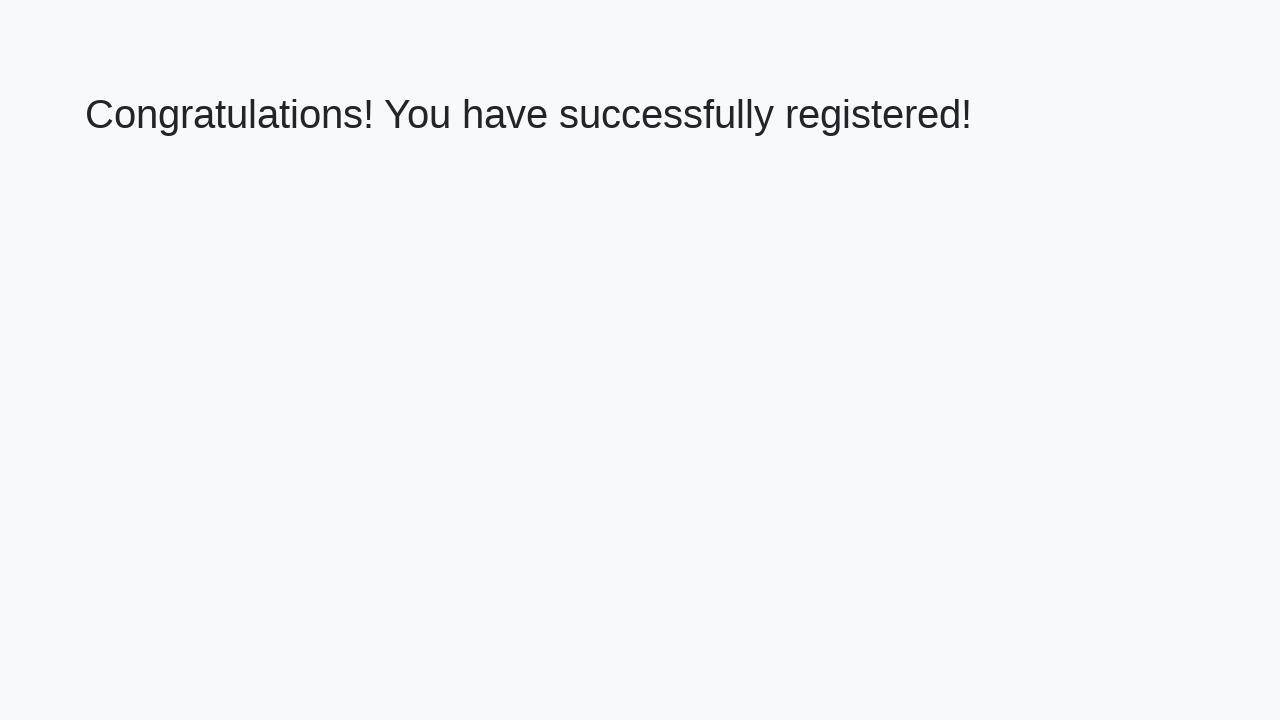